Tests iframe interaction by switching to an iframe and entering text into an input field

Starting URL: http://demo.automationtesting.in/Frames.html

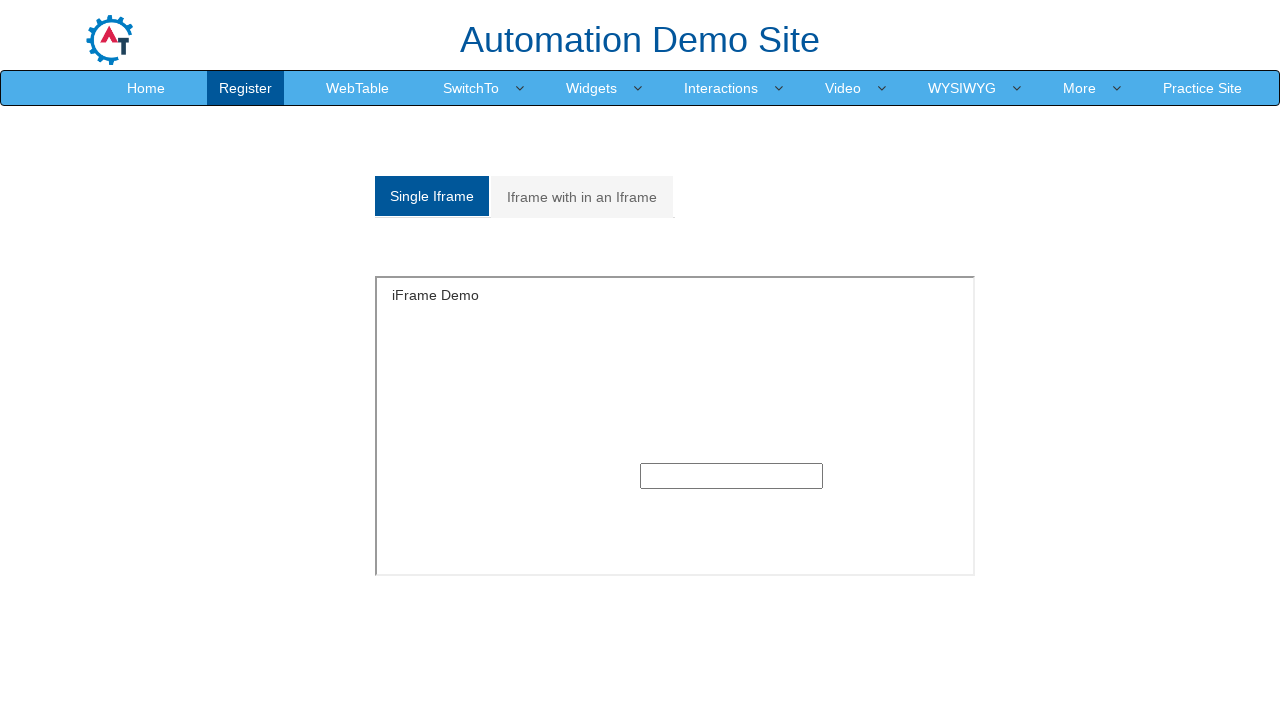

Waited for iframe with id 'singleframe' to be available
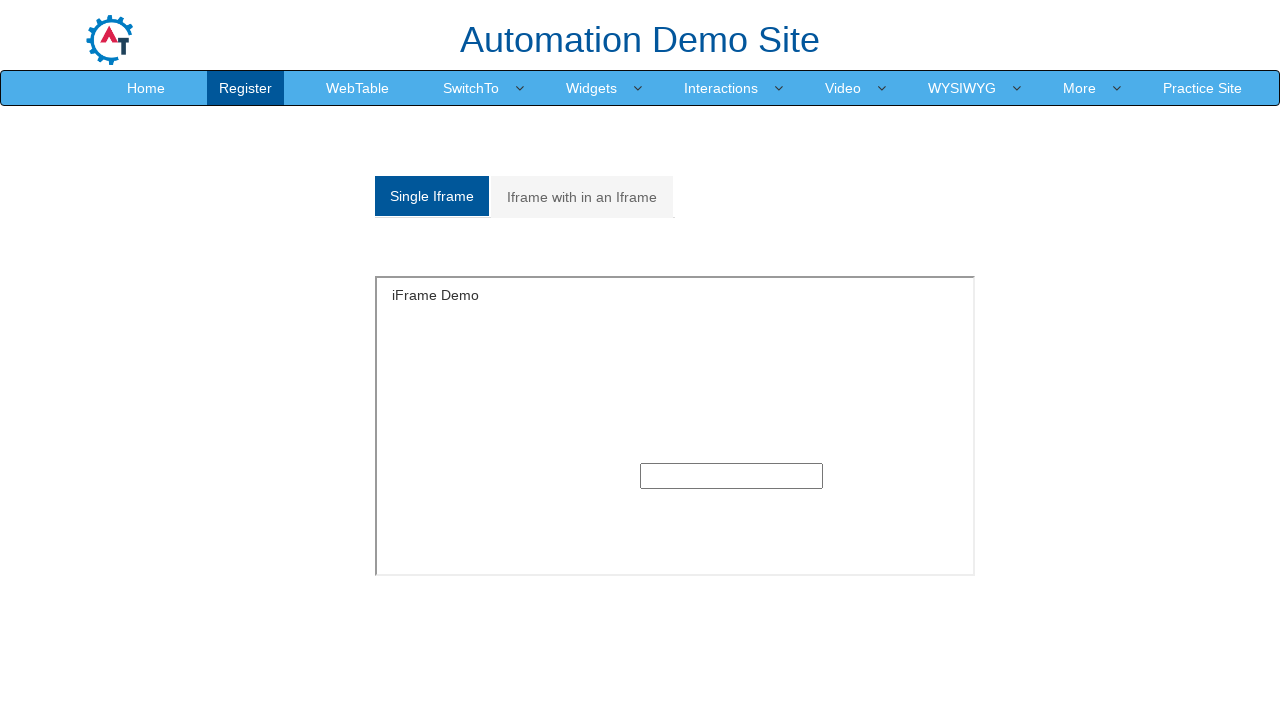

Located iframe with id 'singleframe'
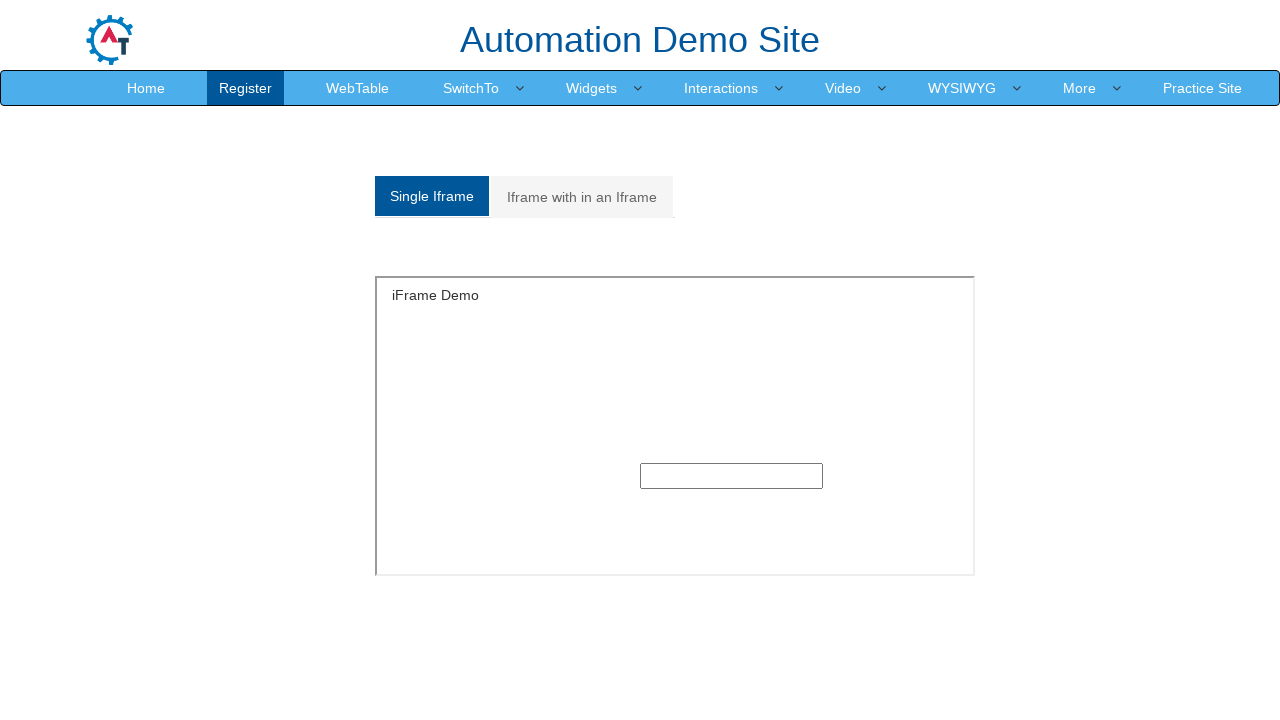

Cleared the input field inside the iframe on #singleframe >> internal:control=enter-frame >> xpath=/html/body/section/div/div
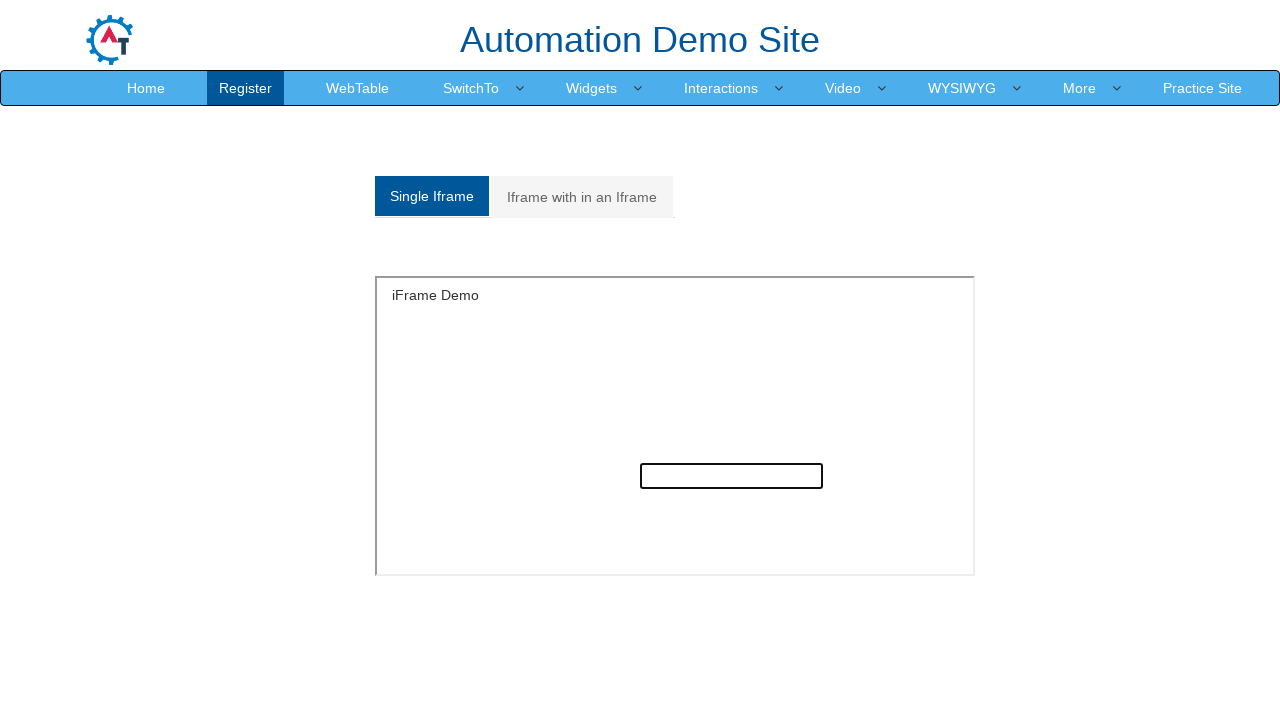

Entered 'automation ' text into the input field inside the iframe on #singleframe >> internal:control=enter-frame >> xpath=/html/body/section/div/div
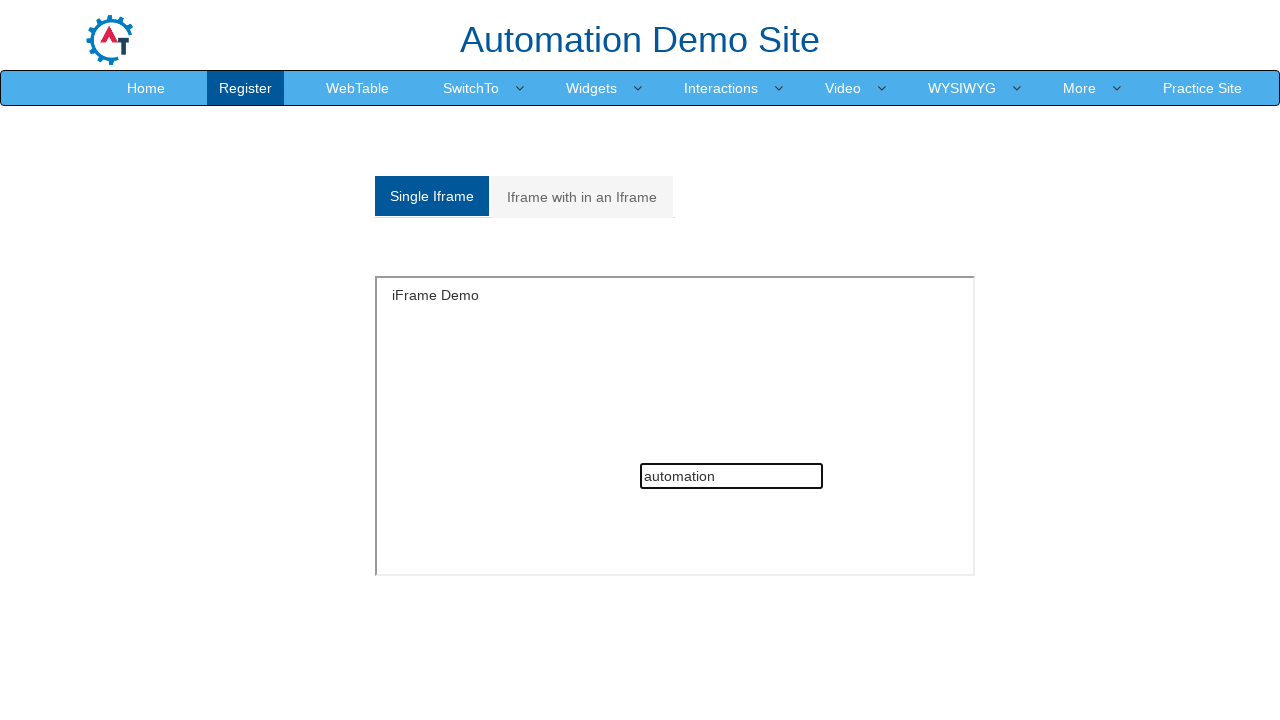

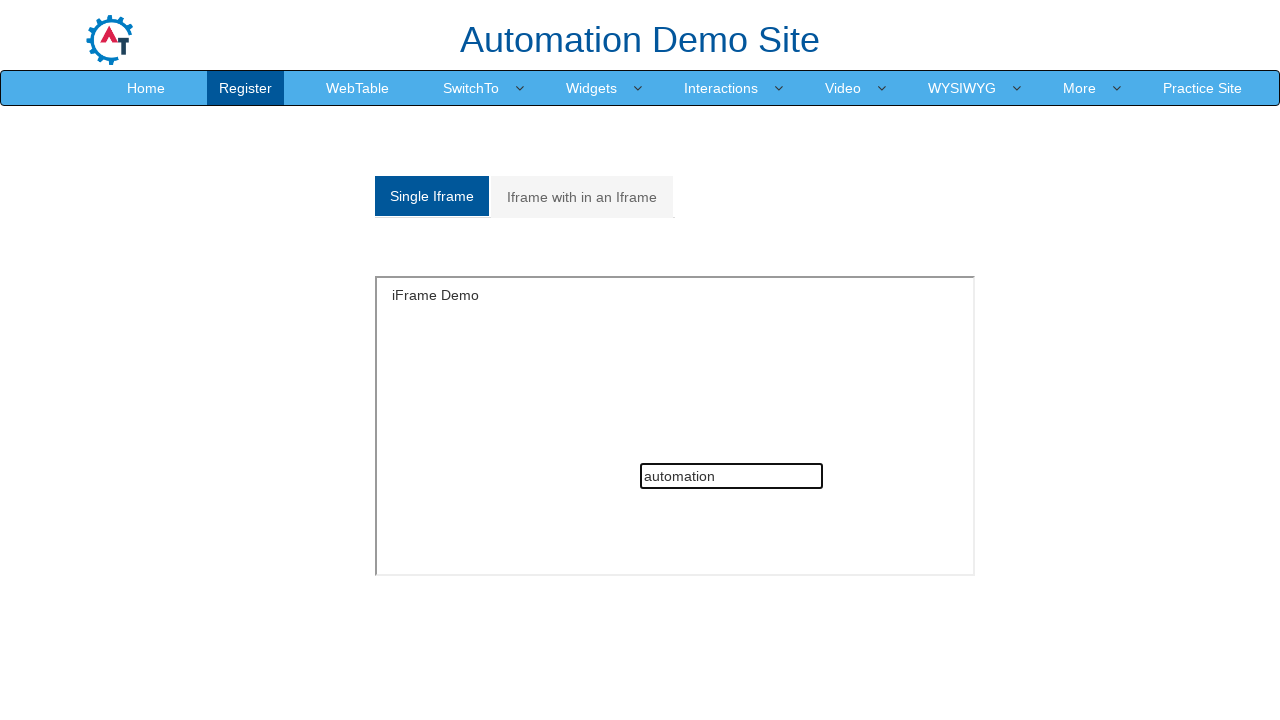